Tests the text box form on DemoQA by filling in a name field with sample data

Starting URL: https://demoqa.com/text-box

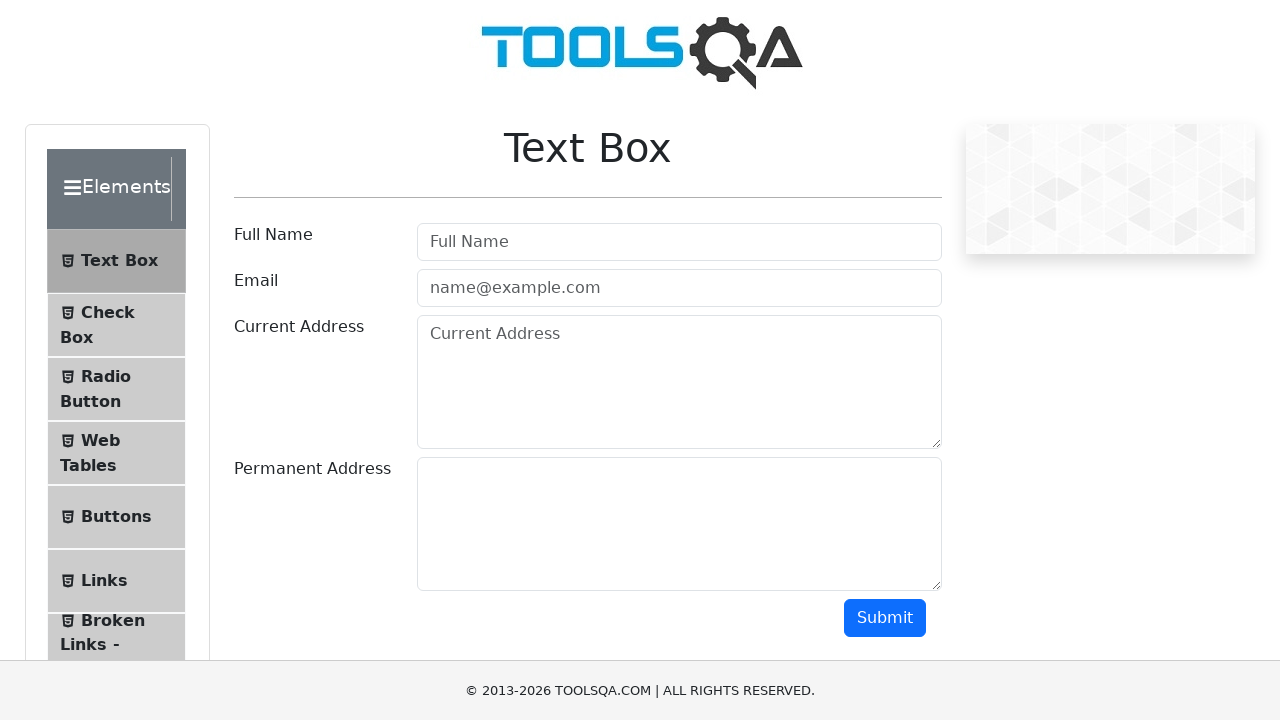

Filled Full Name field with 'Juan Cruz' on #userName
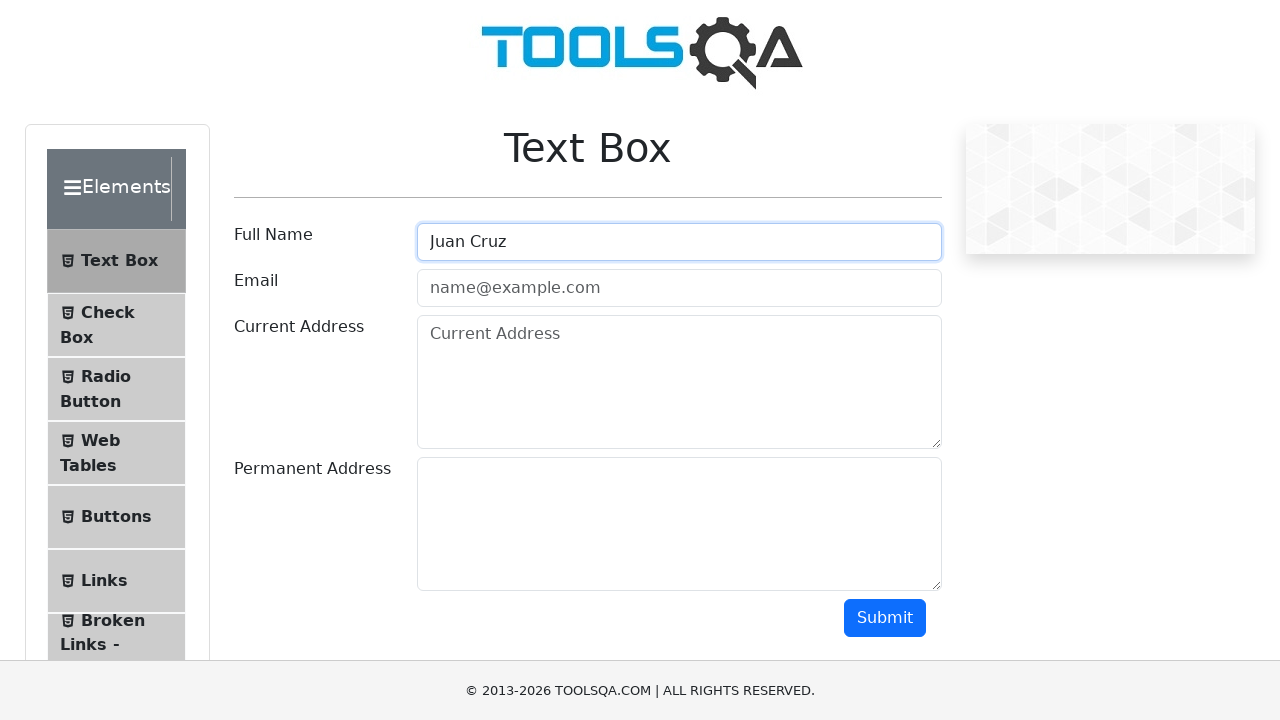

Waited 1 second to see the result
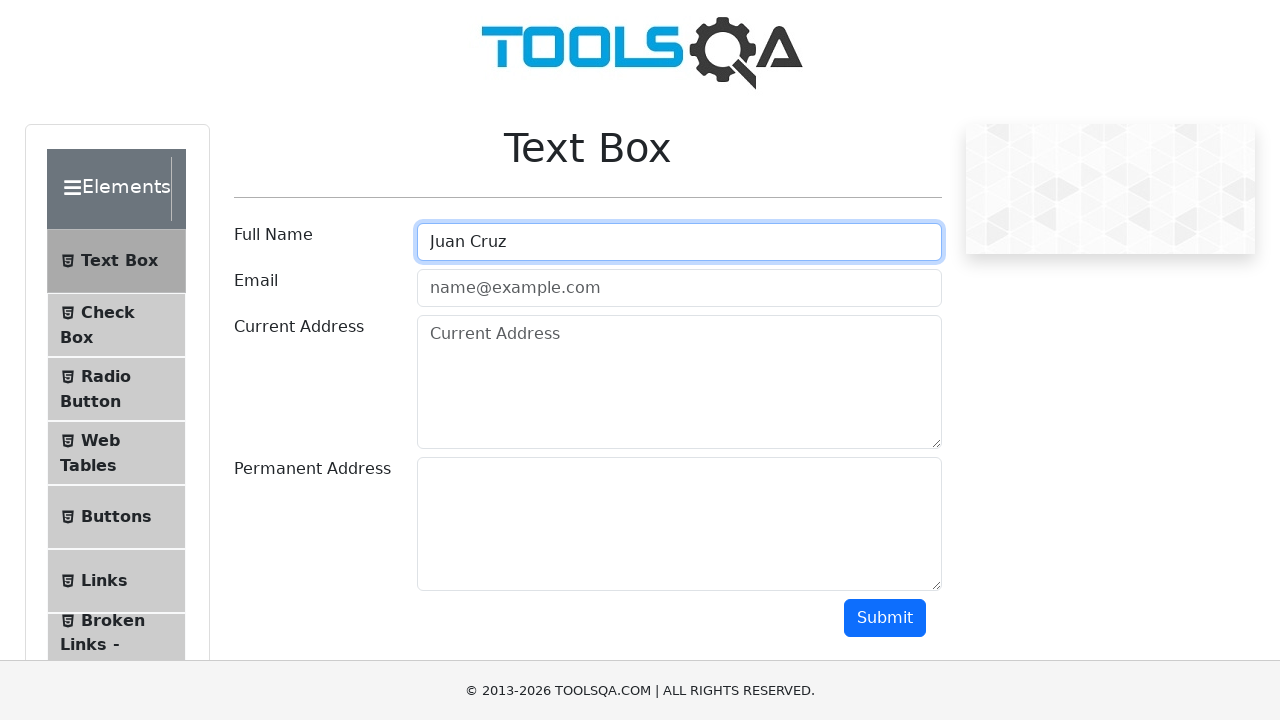

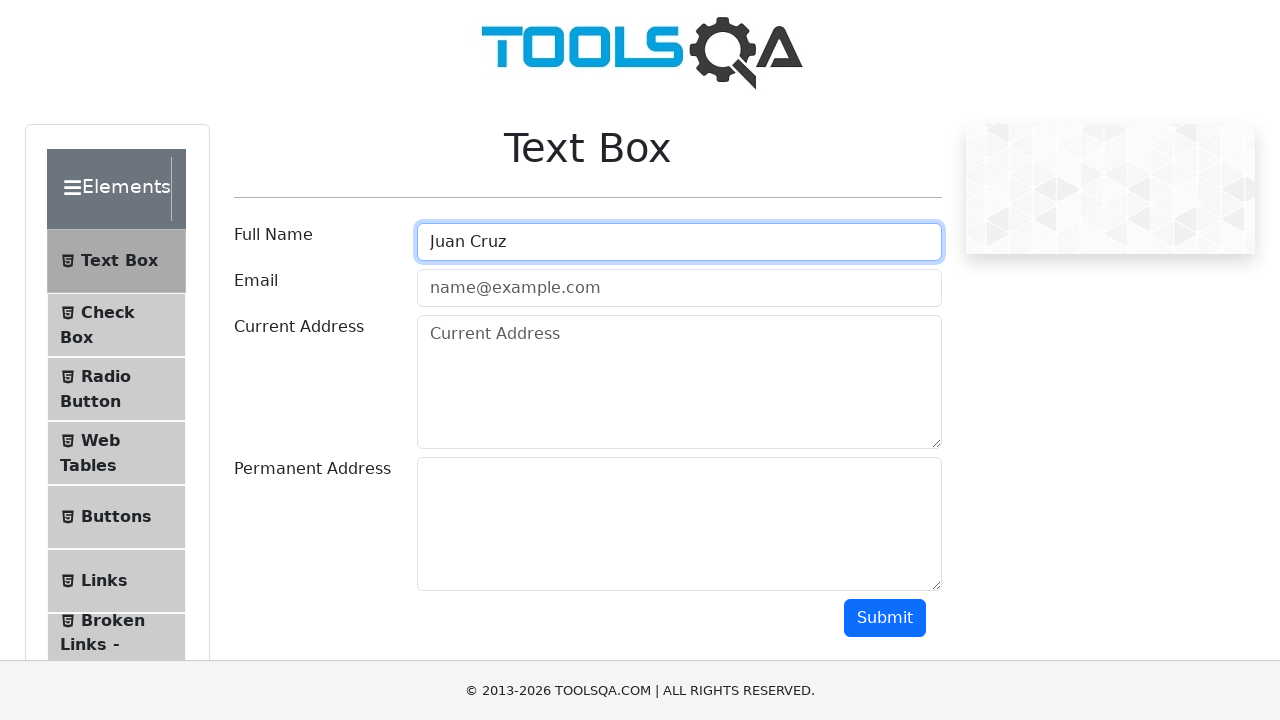